Tests various form elements including location dropdowns, auto-suggest fields, and checkboxes on a travel booking form

Starting URL: https://rahulshettyacademy.com/dropdownsPractise/

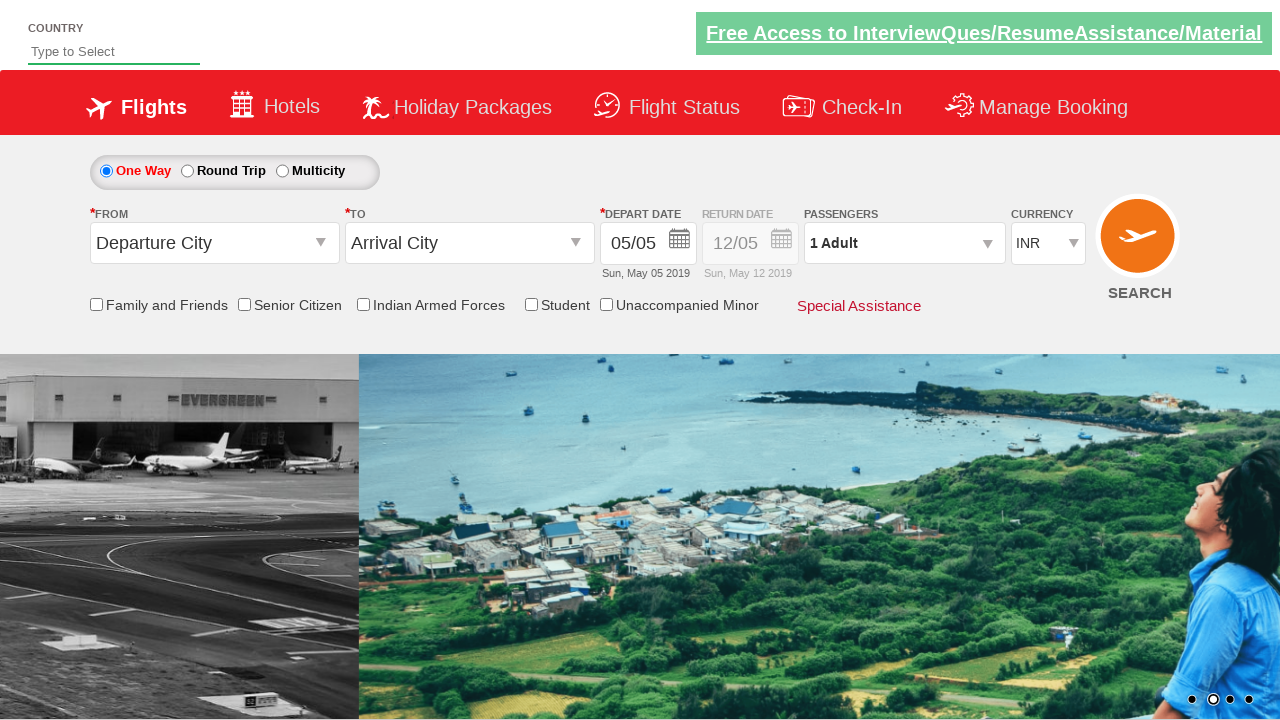

Clicked on origin station dropdown at (214, 243) on #ctl00_mainContent_ddl_originStation1_CTXT
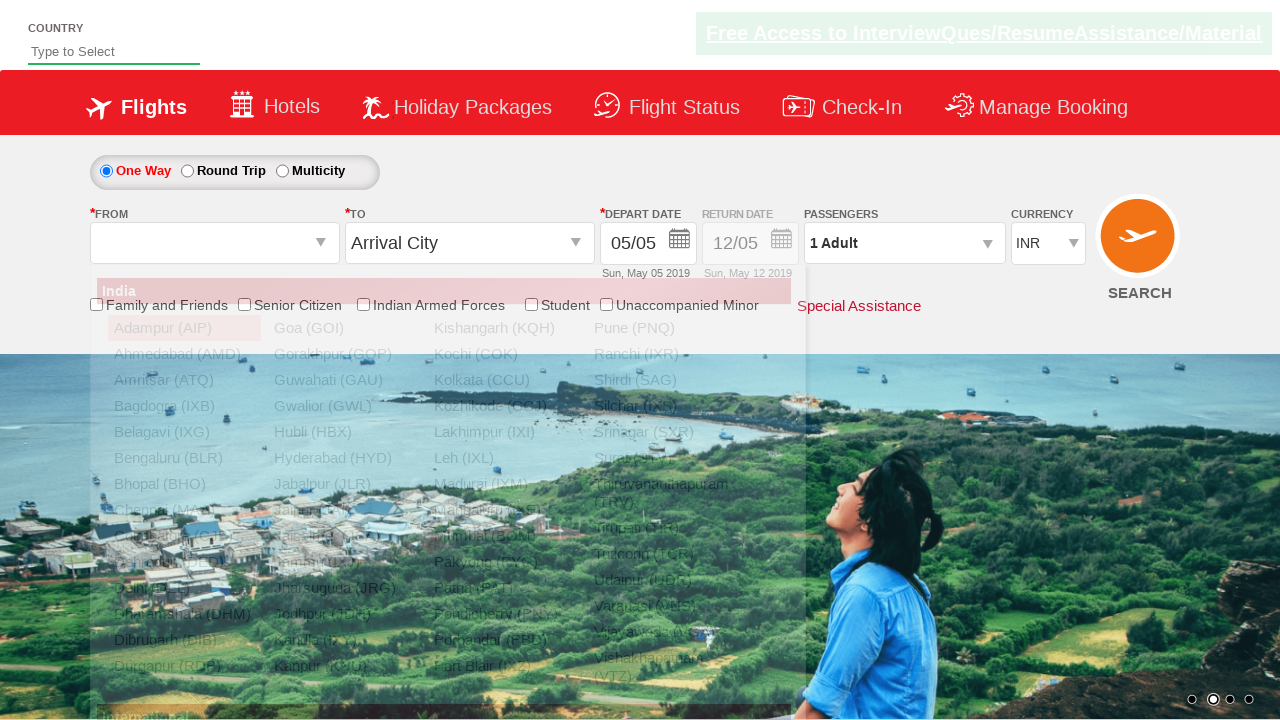

Selected Bangalore (BLR) as origin at (184, 458) on a[value='BLR']
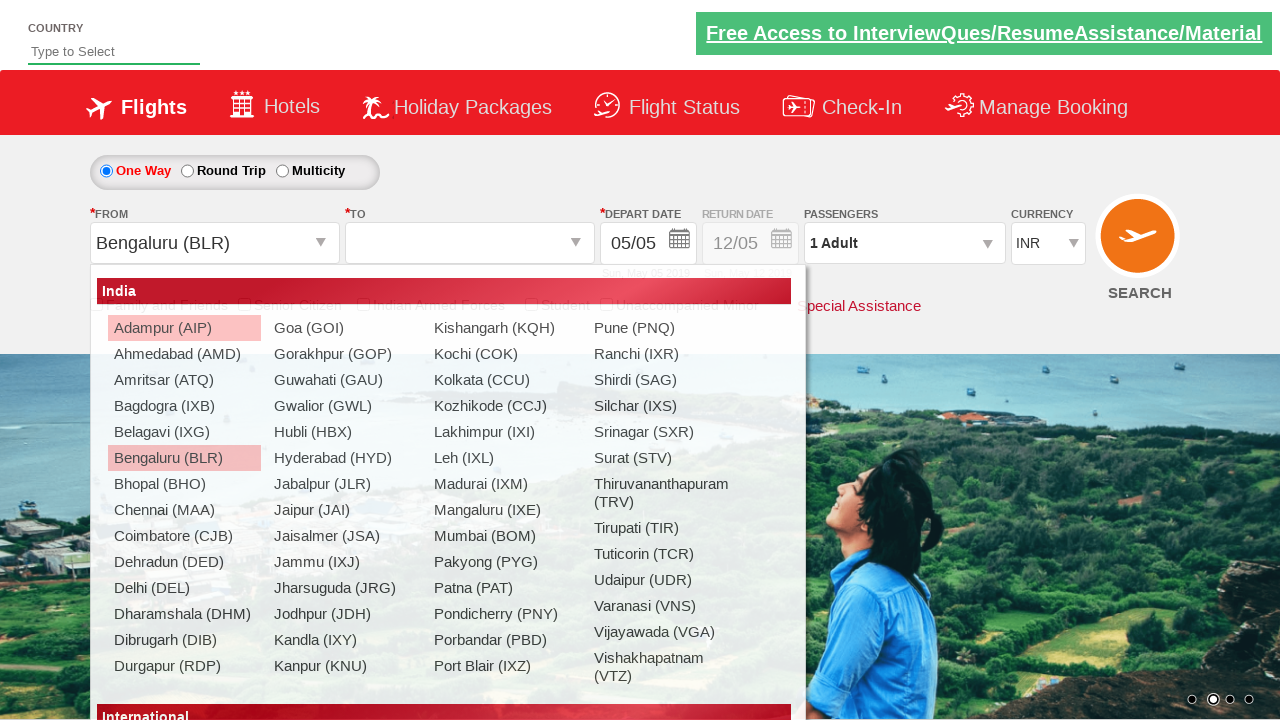

Waited for destination dropdown to be ready
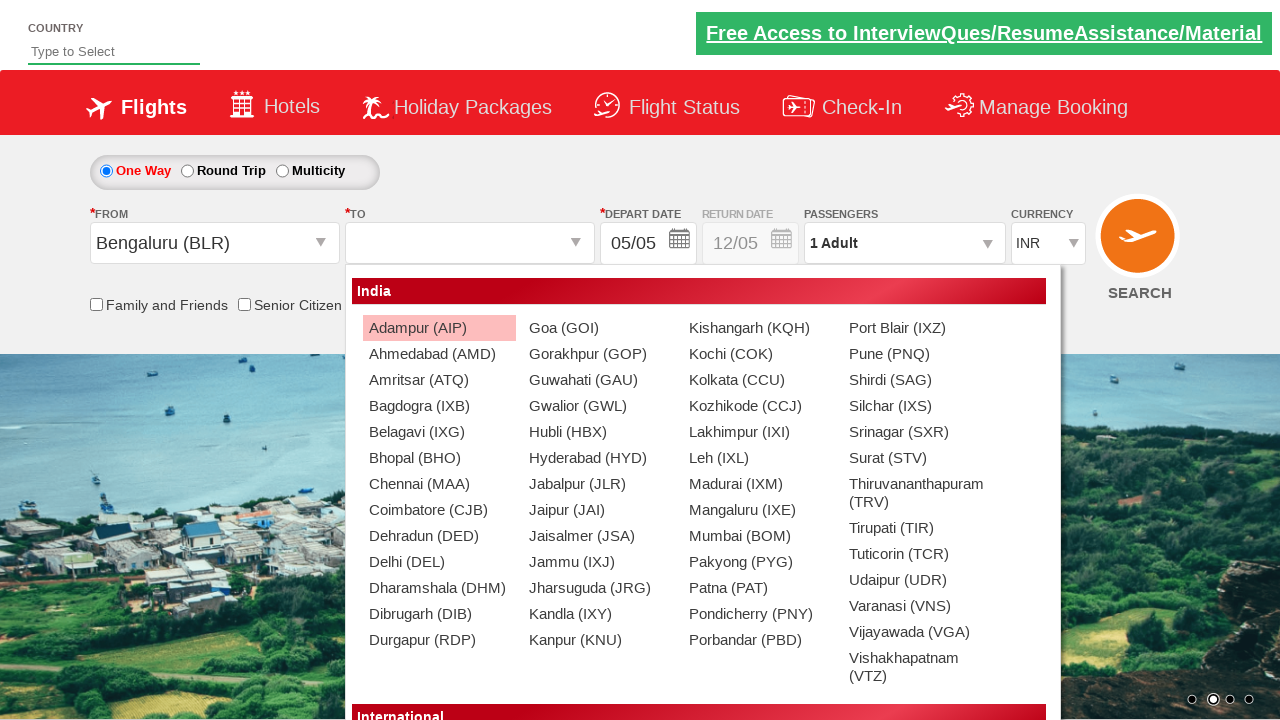

Selected Pune (PNQ) as destination at (919, 354) on div#glsctl00_mainContent_ddl_destinationStation1_CTNR a[value='PNQ']
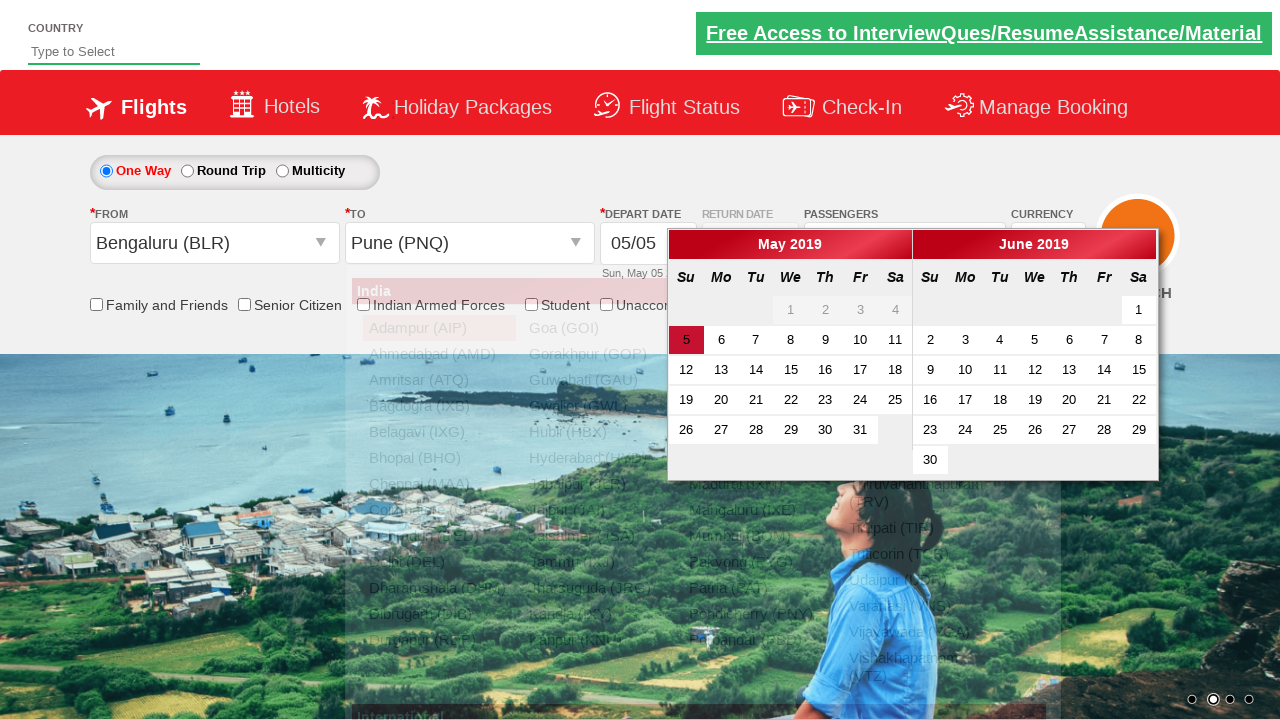

Typed 'ind' in auto-suggest field on #autosuggest
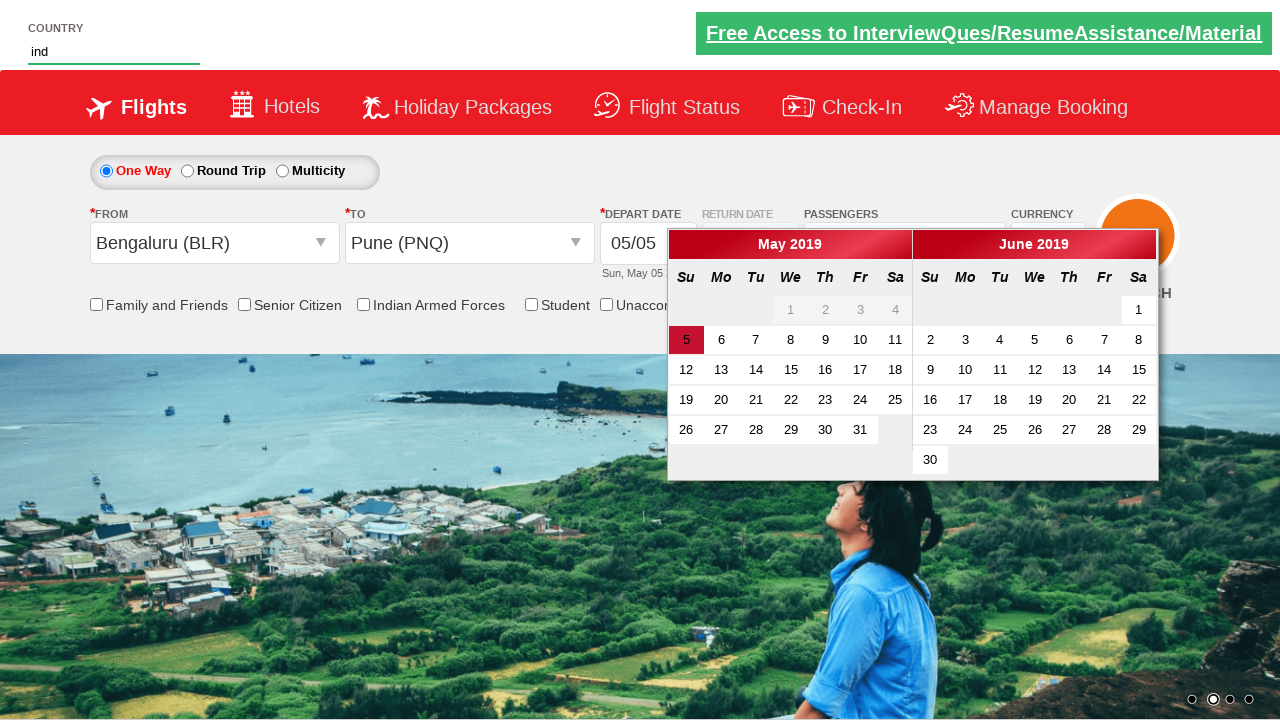

Waited for auto-suggest options to appear
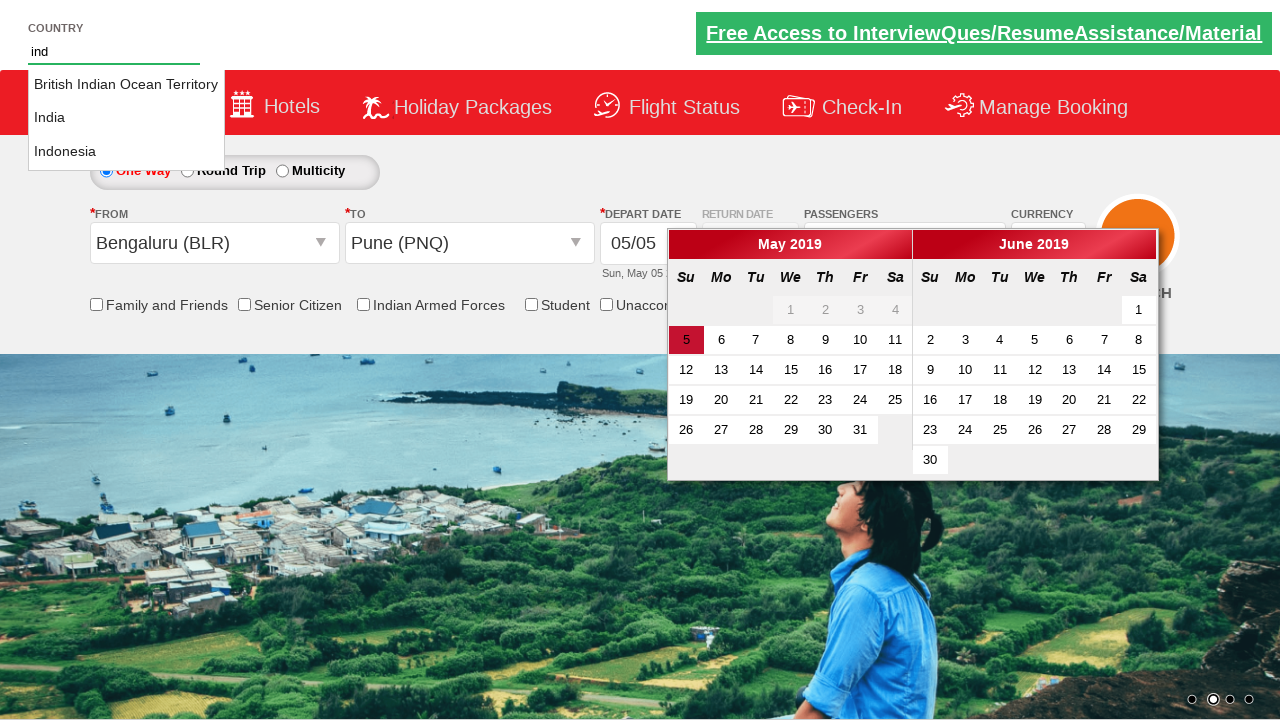

Selected 'India' from auto-suggest options at (126, 118) on li.ui-menu-item a >> nth=1
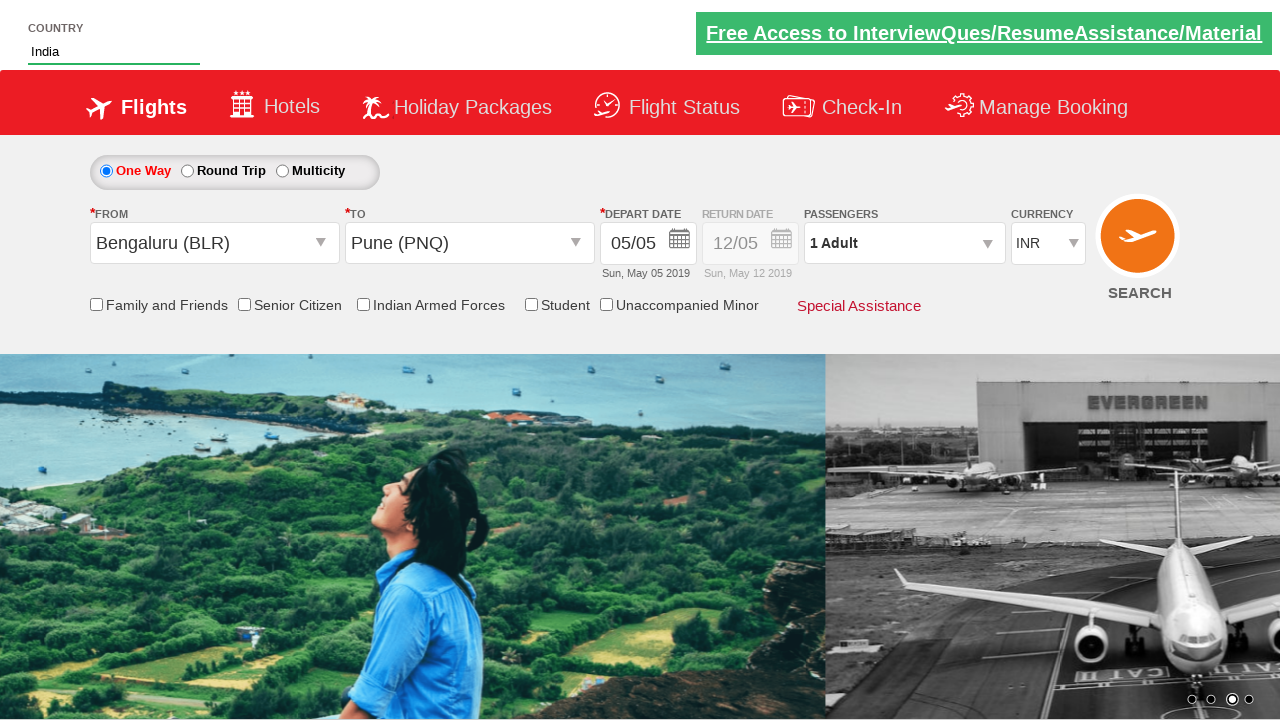

Checked the Armed Forces checkbox at (363, 304) on input[id*='IndArm']
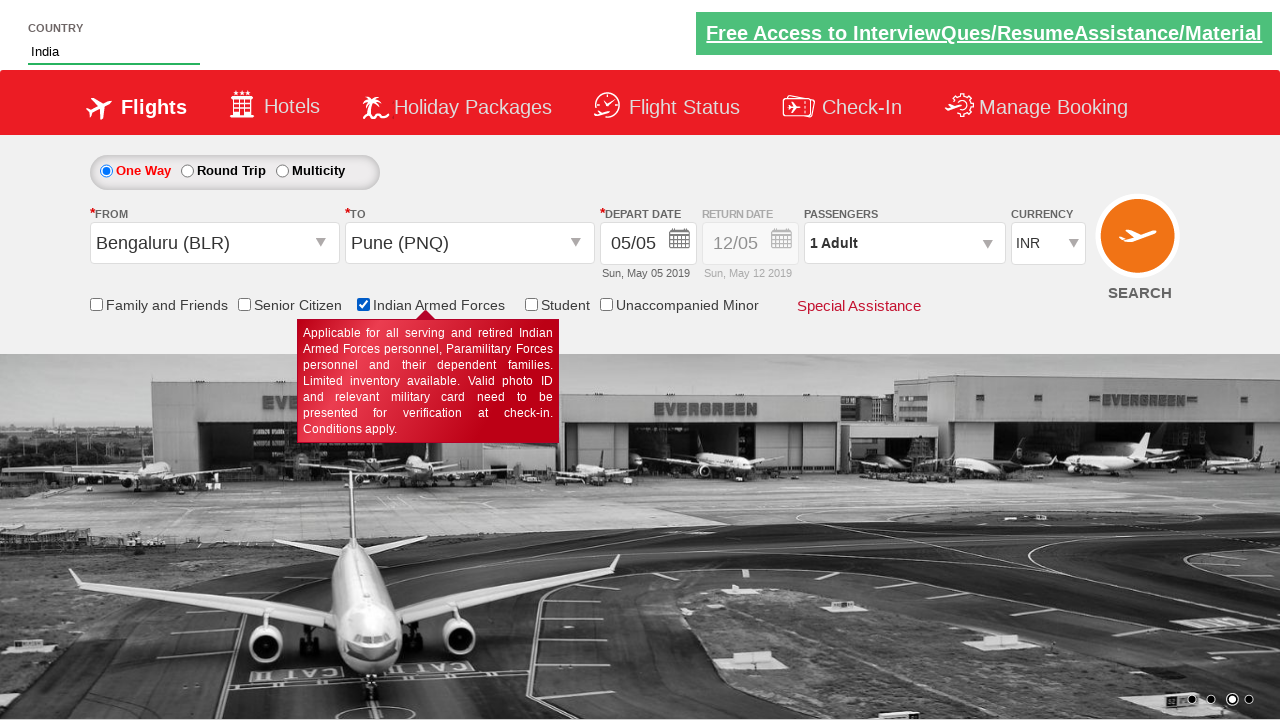

Verified checkbox count: 6 checkboxes found
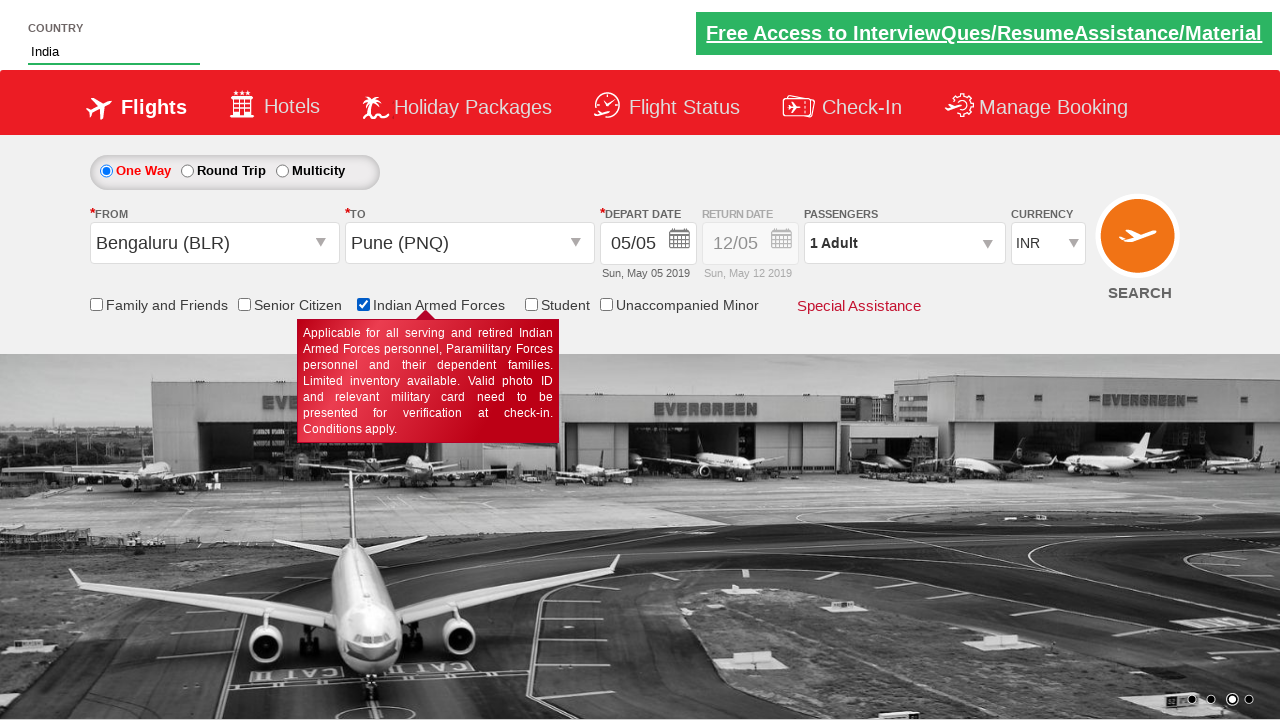

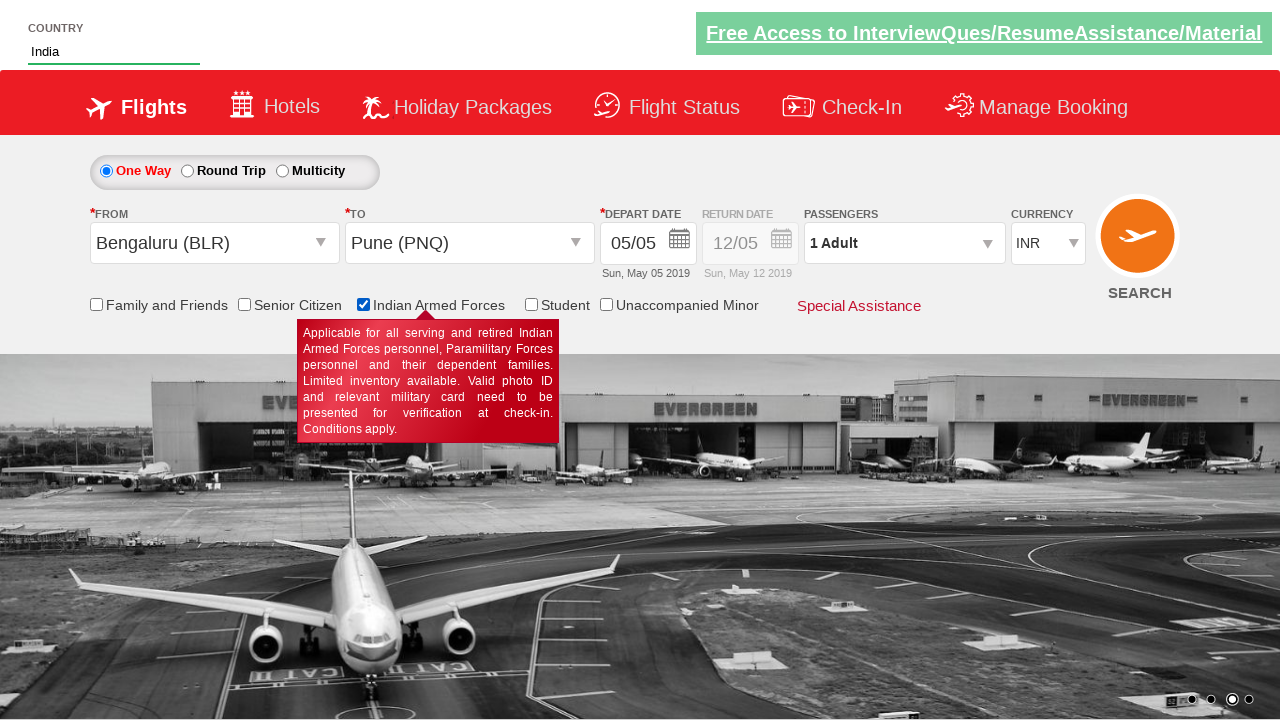